Navigates to a test page and clicks on a console log trigger button to generate a console log entry

Starting URL: https://www.selenium.dev/selenium/web/bidi/logEntryAdded.html

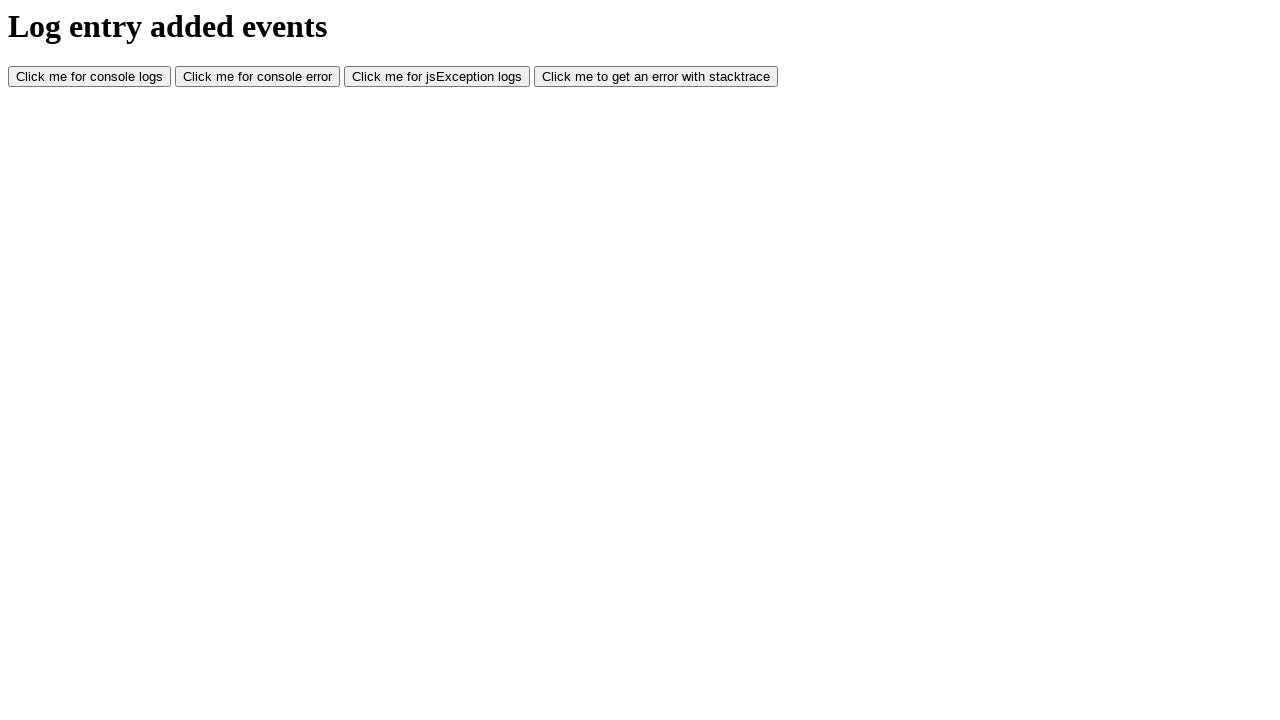

Navigated to console log test page
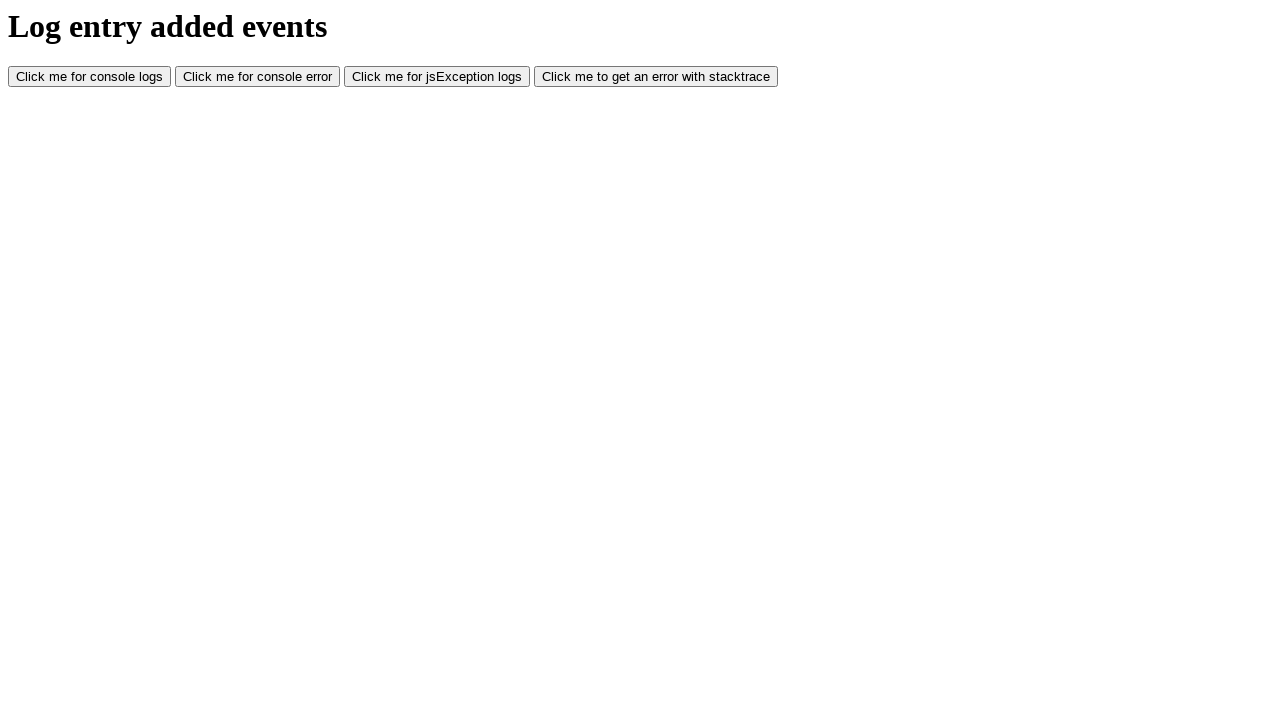

Clicked console log trigger button at (90, 77) on #consoleLog
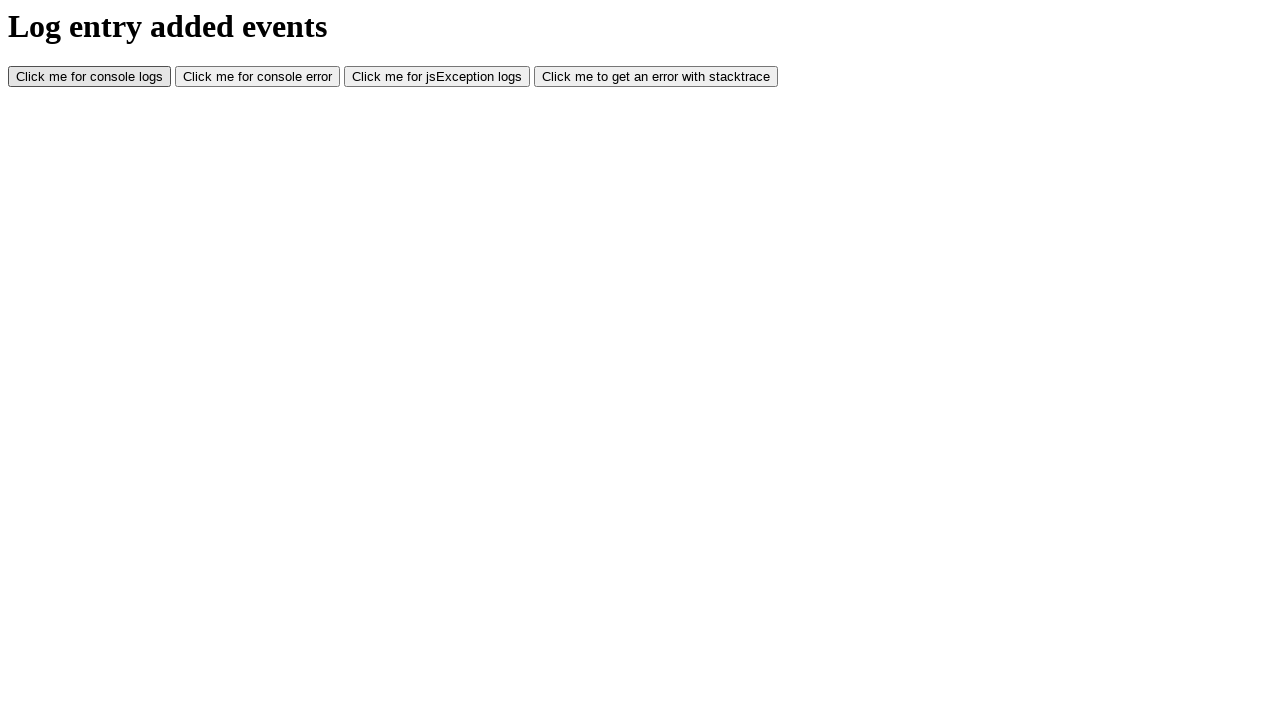

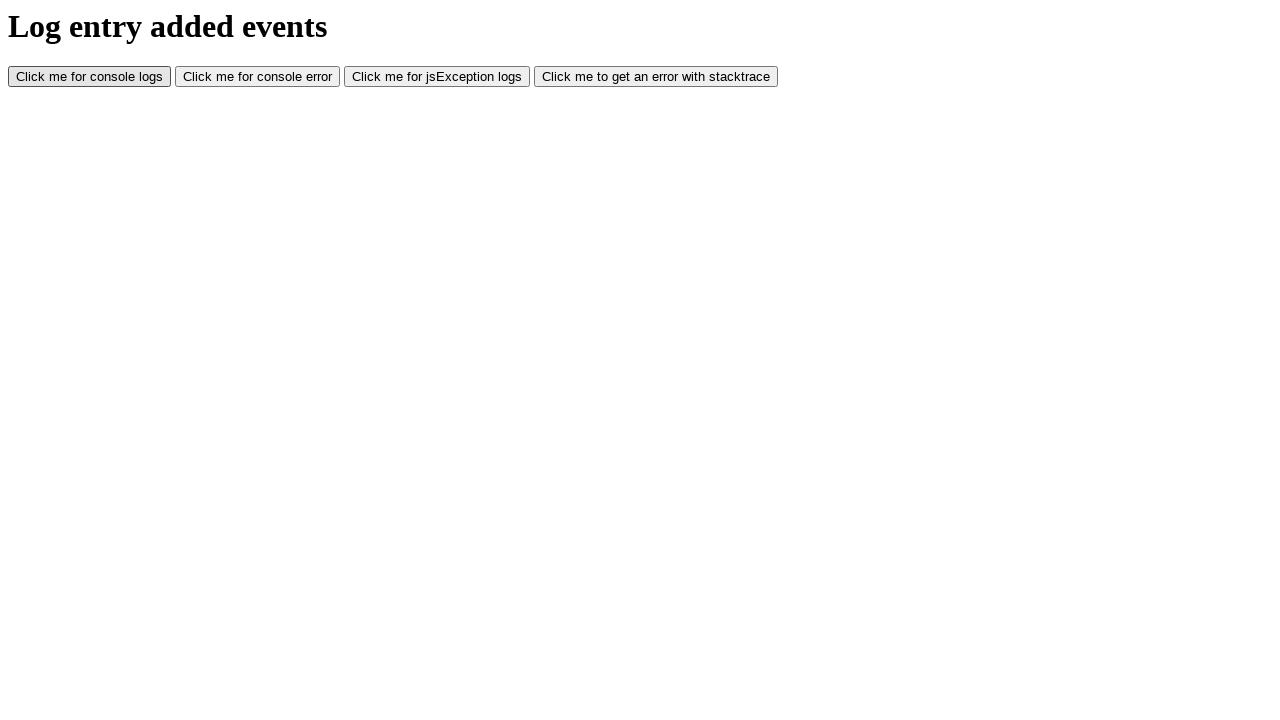